Tests basic browser commands by navigating to a page, maximizing the window, and retrieving page information (title, URL, page source).

Starting URL: https://opensource-demo.orangehrmlive.com/web/index.php/auth/login

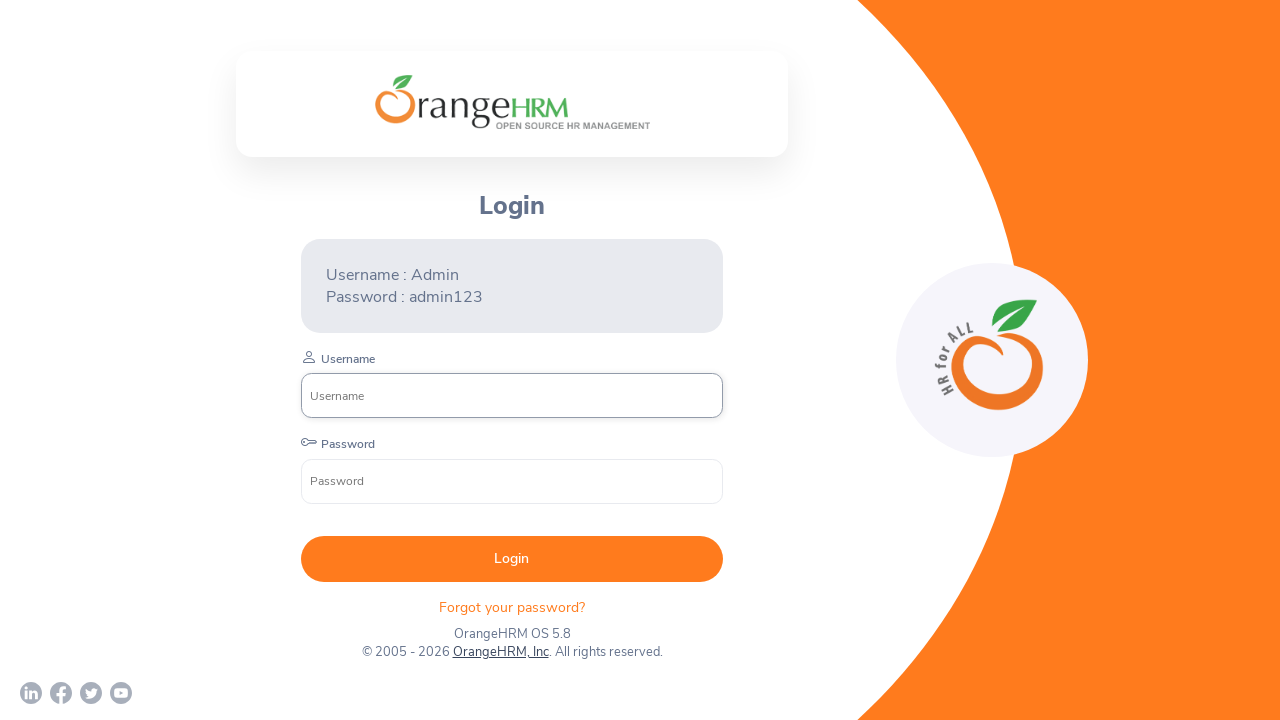

Set viewport size to 1920x1080 to maximize window
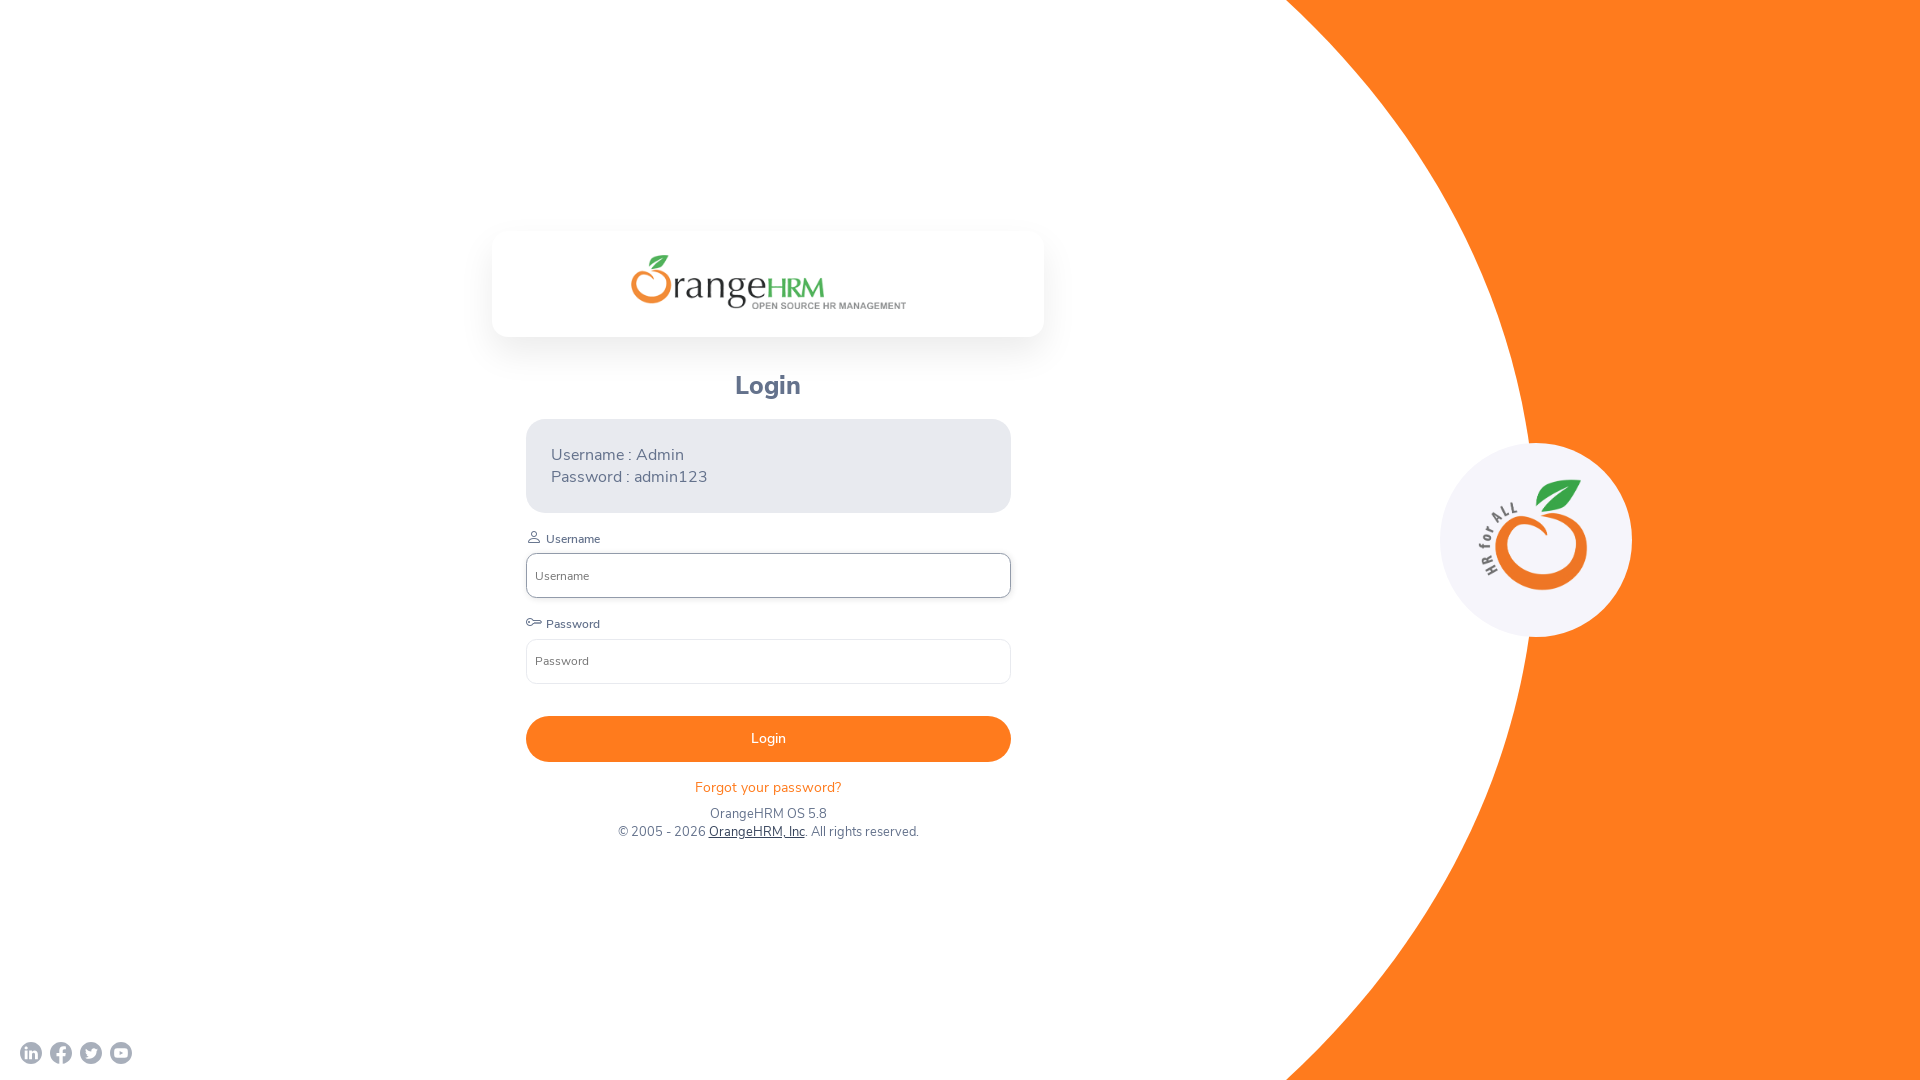

Retrieved page title: OrangeHRM
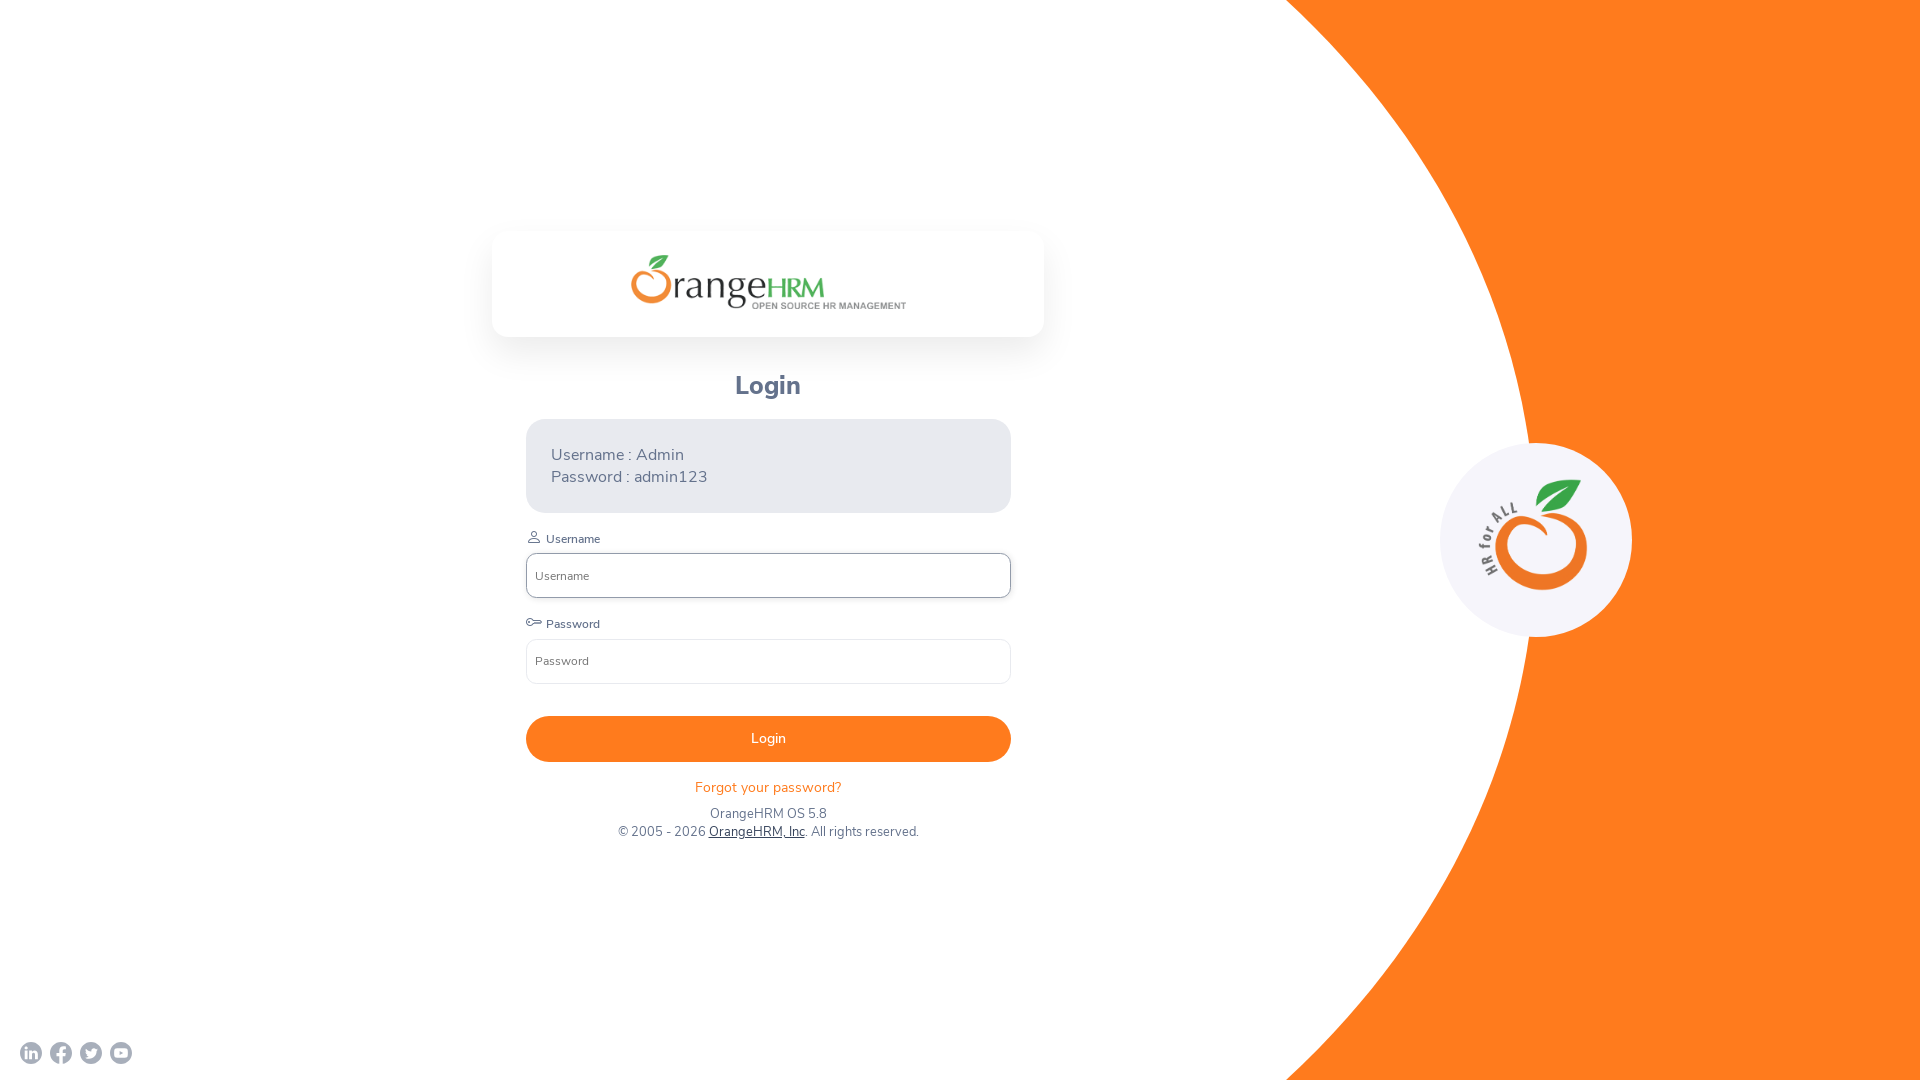

Retrieved current URL: https://opensource-demo.orangehrmlive.com/web/index.php/auth/login
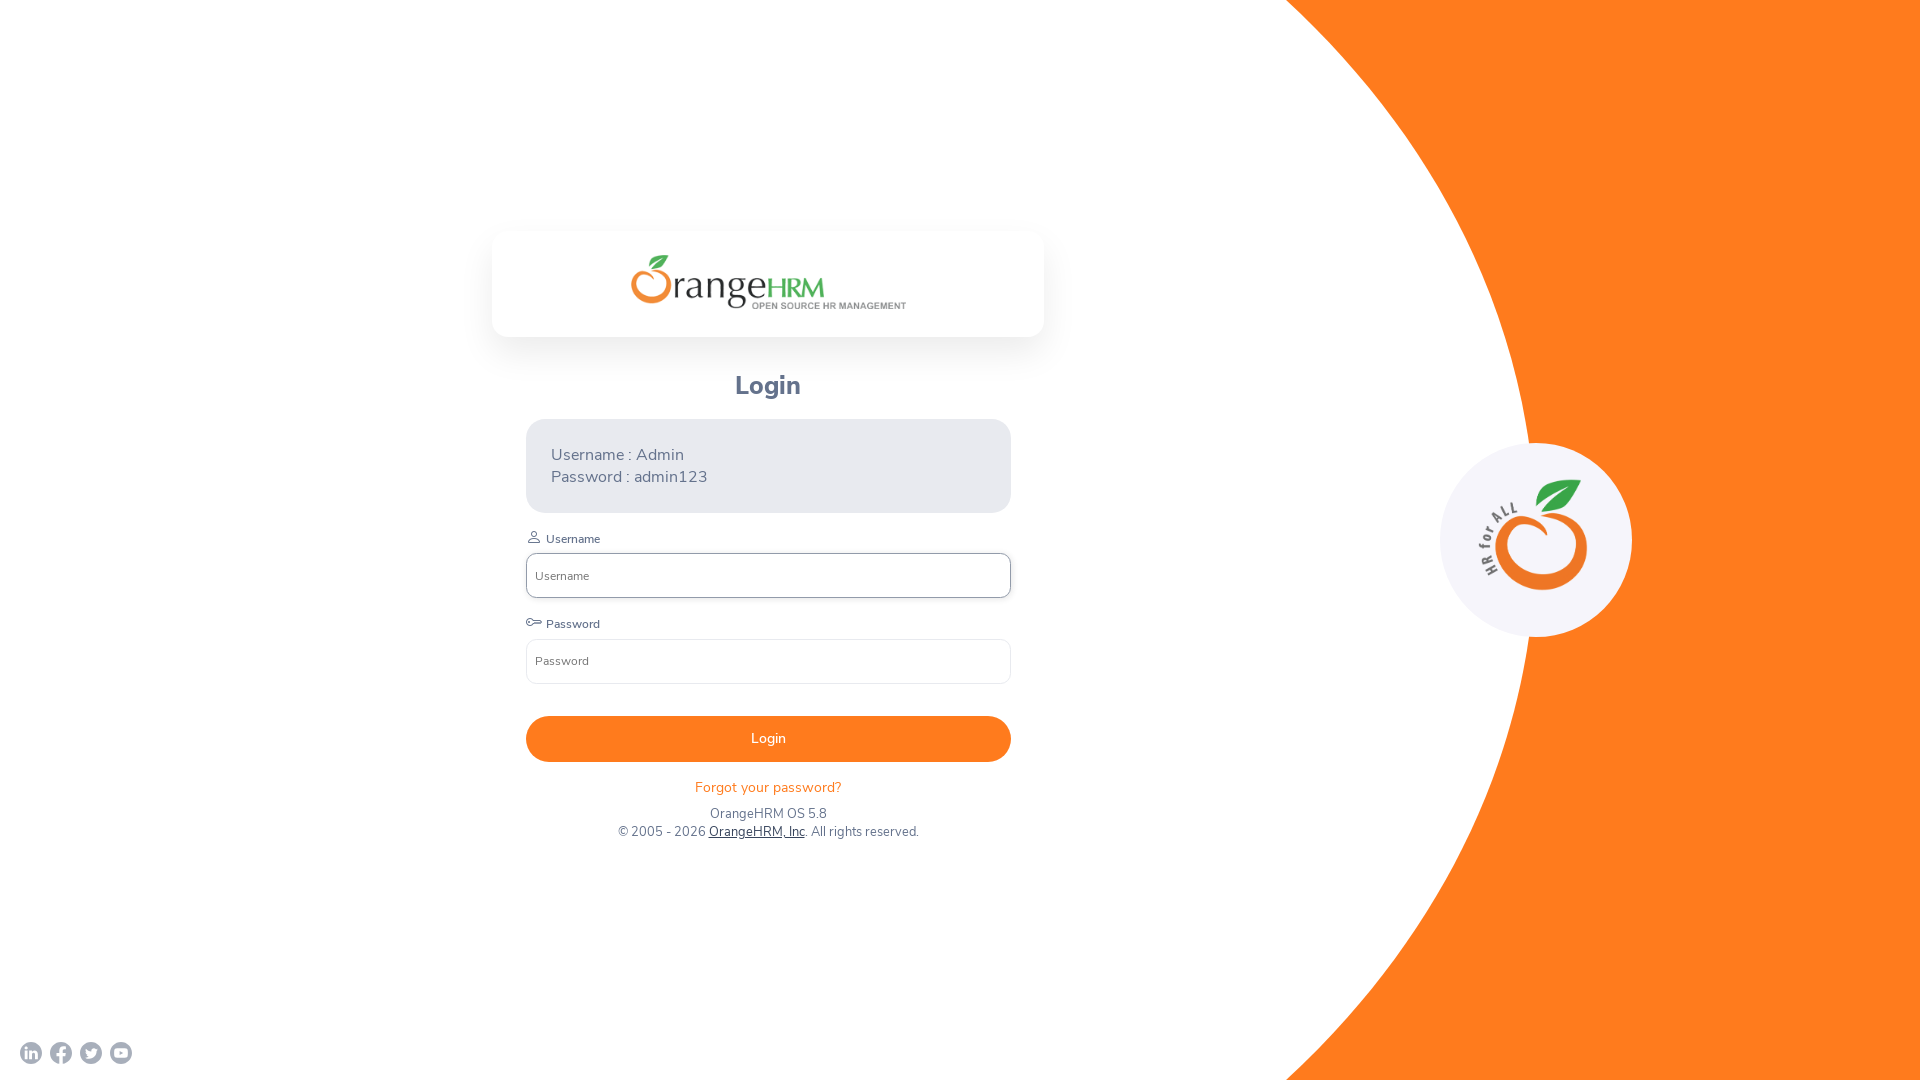

Retrieved page source content
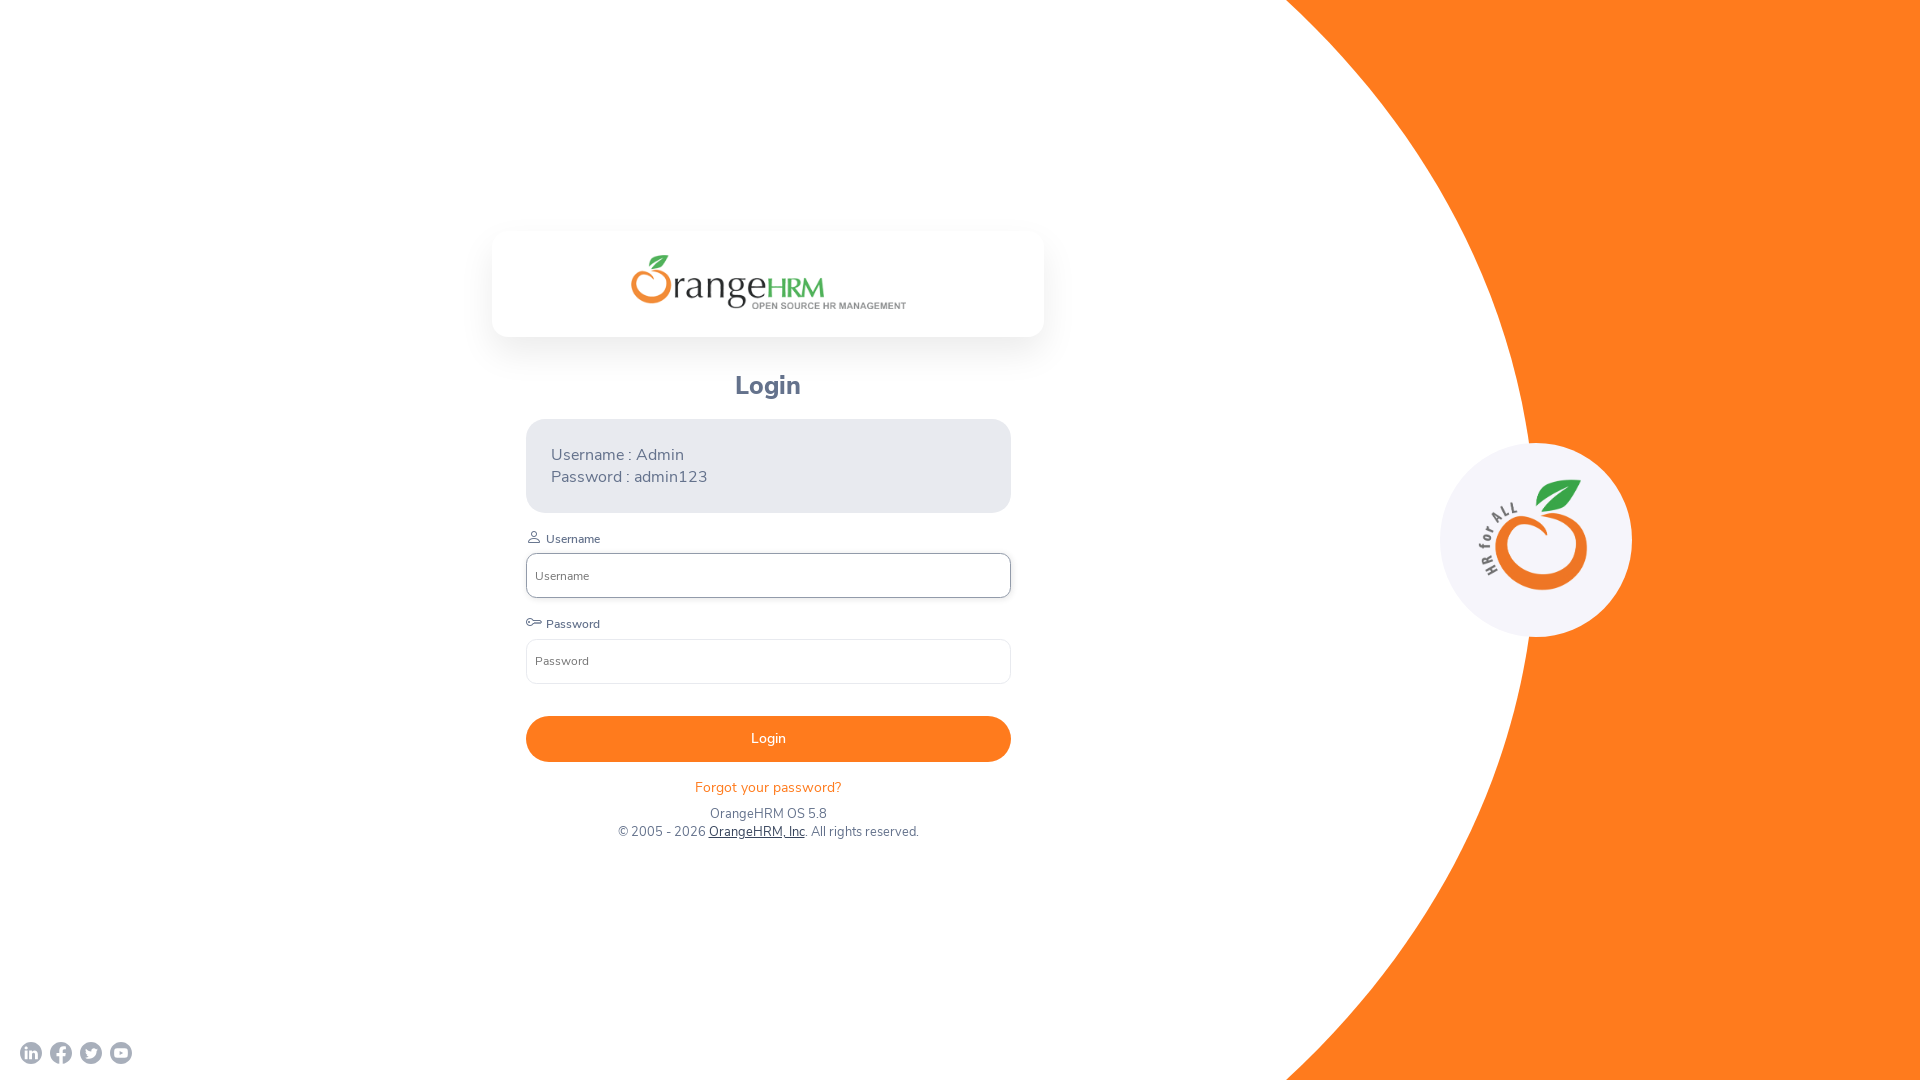

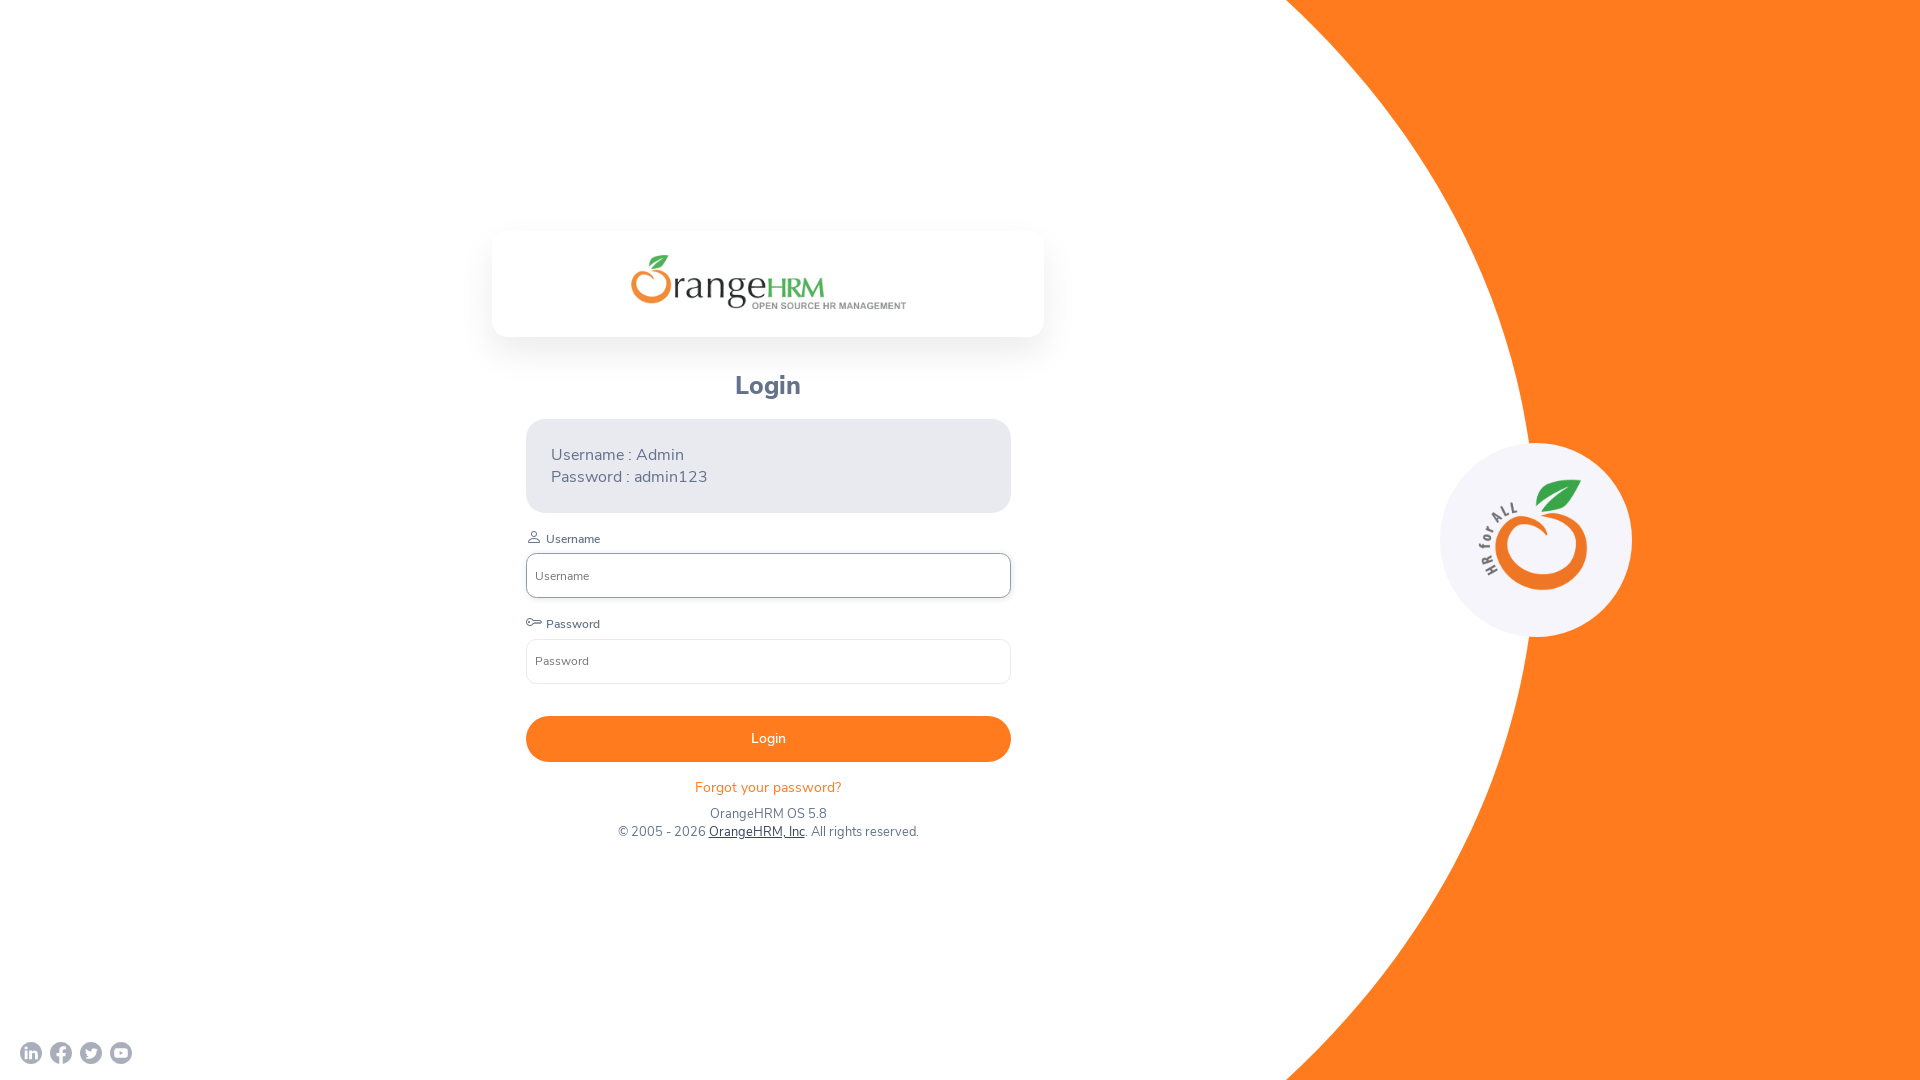